Retrieves a value from an element attribute, performs a mathematical calculation, and submits a form with the result along with checkbox and radio button selections

Starting URL: http://suninjuly.github.io/get_attribute.html

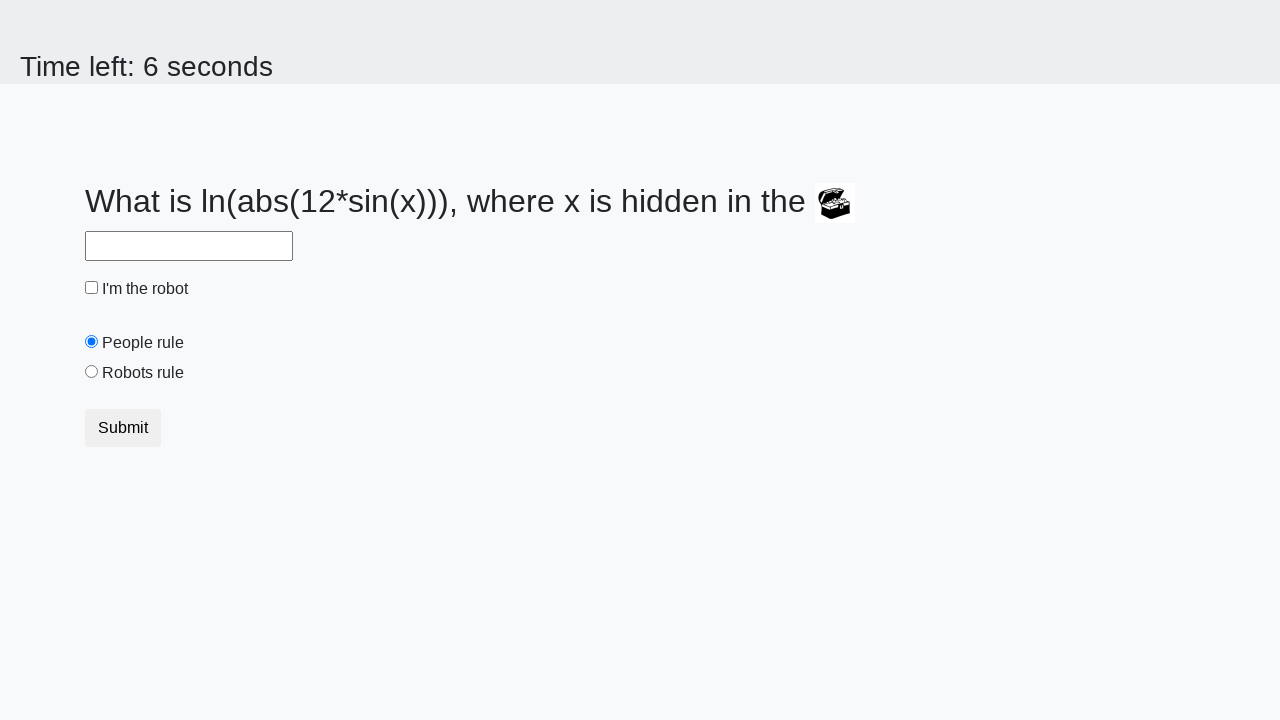

Located the treasure element
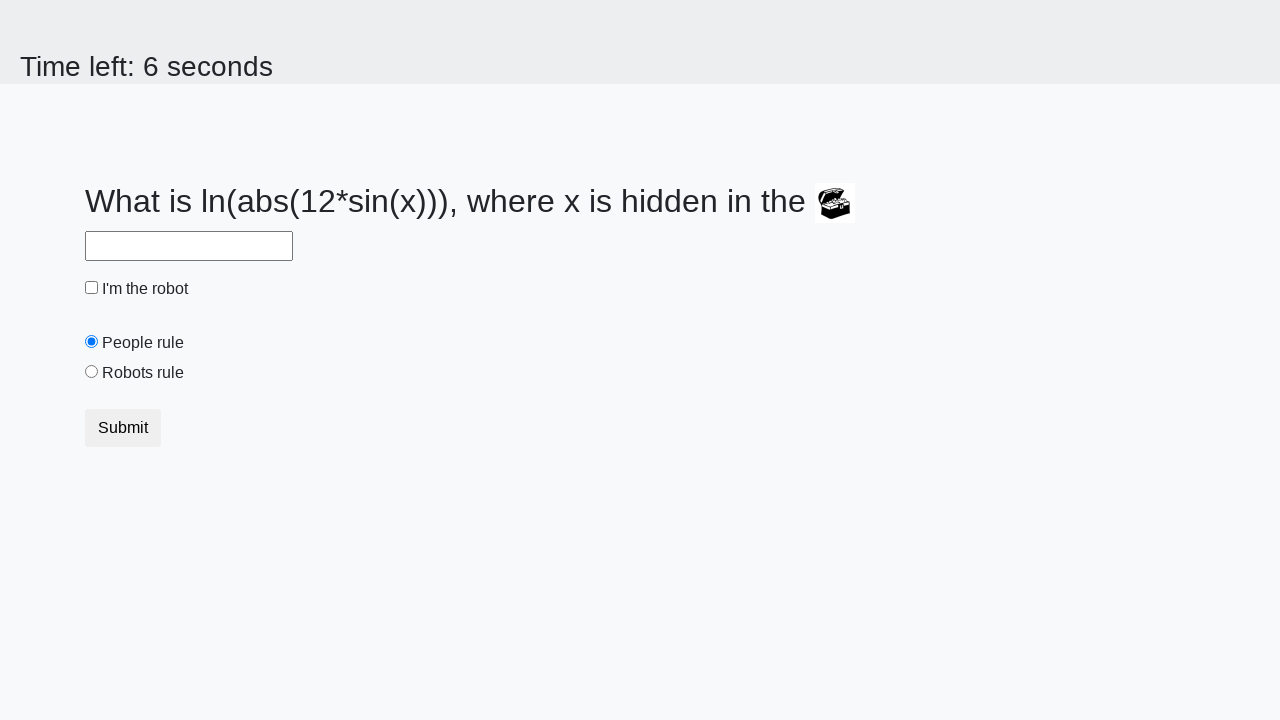

Retrieved valuex attribute from treasure element
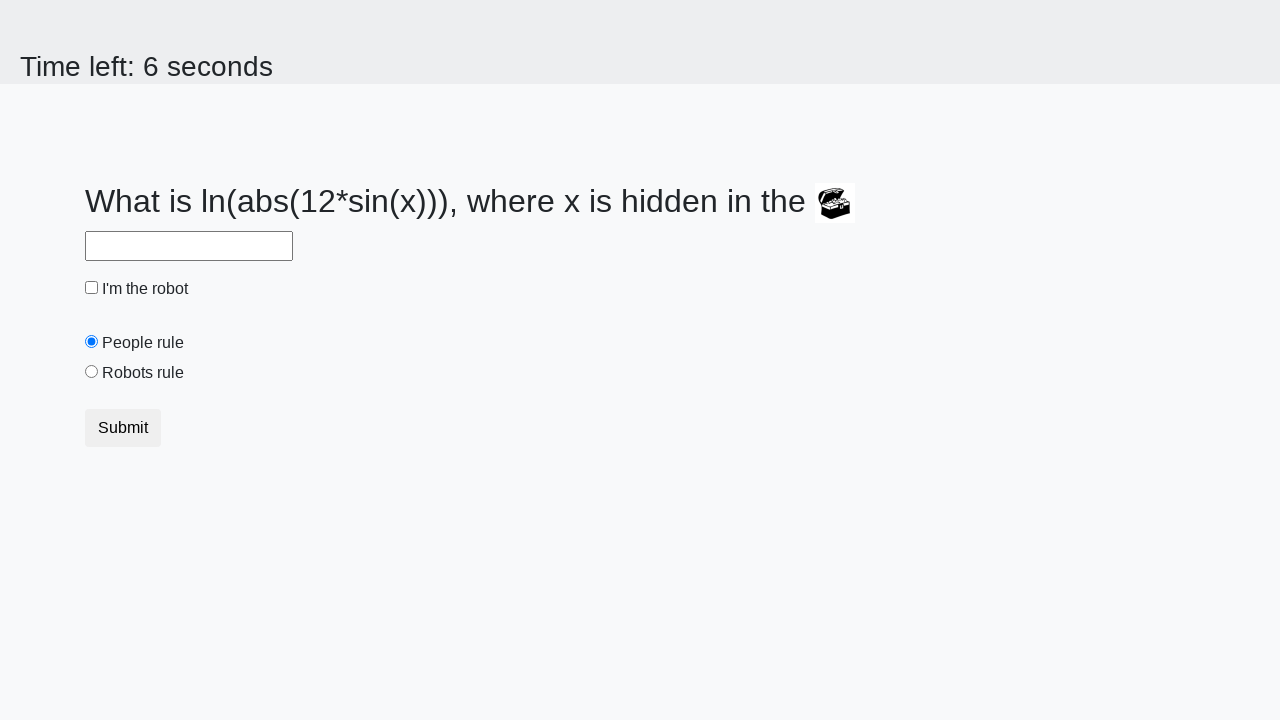

Calculated result using mathematical formula
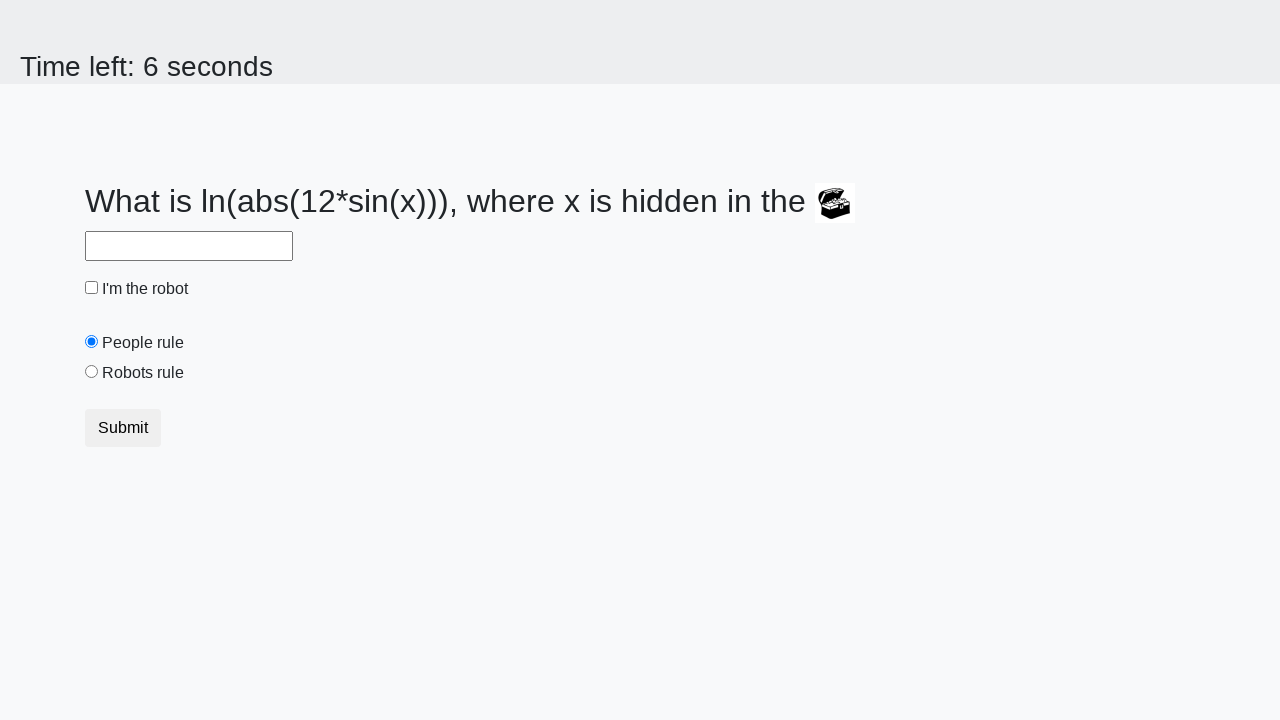

Filled answer field with calculated value on #answer
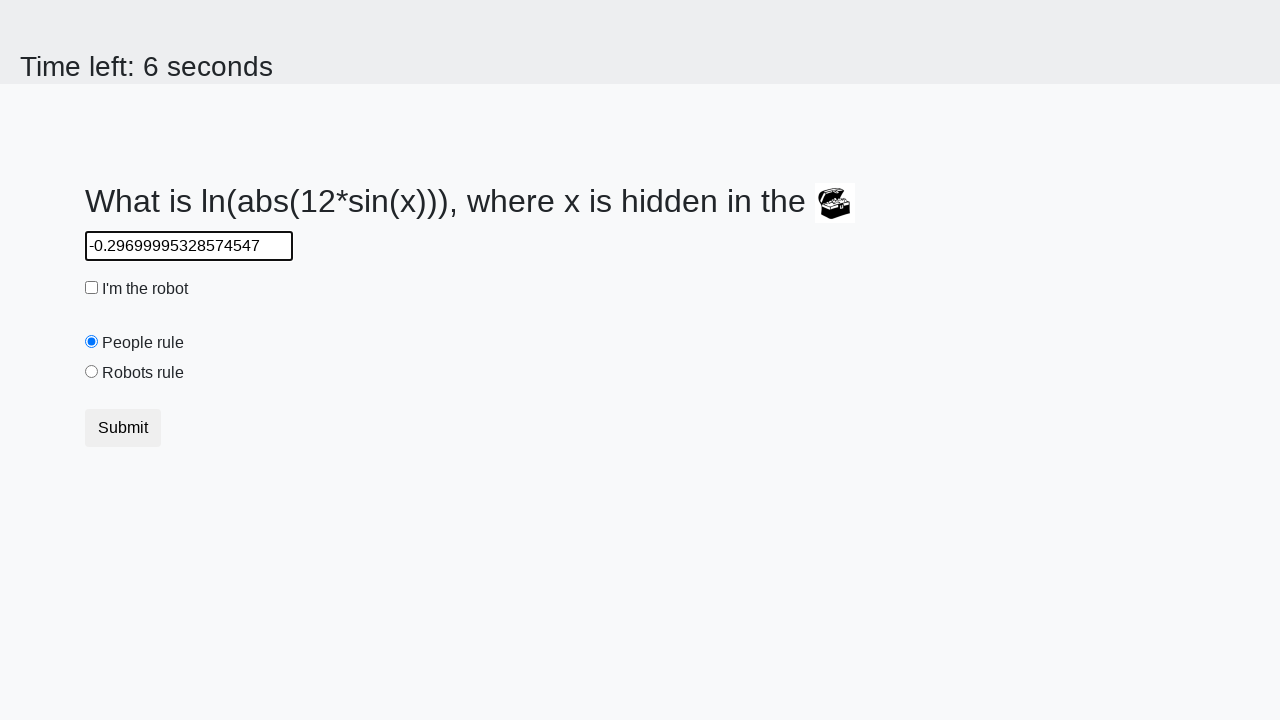

Clicked the robot checkbox at (92, 288) on #robotCheckbox
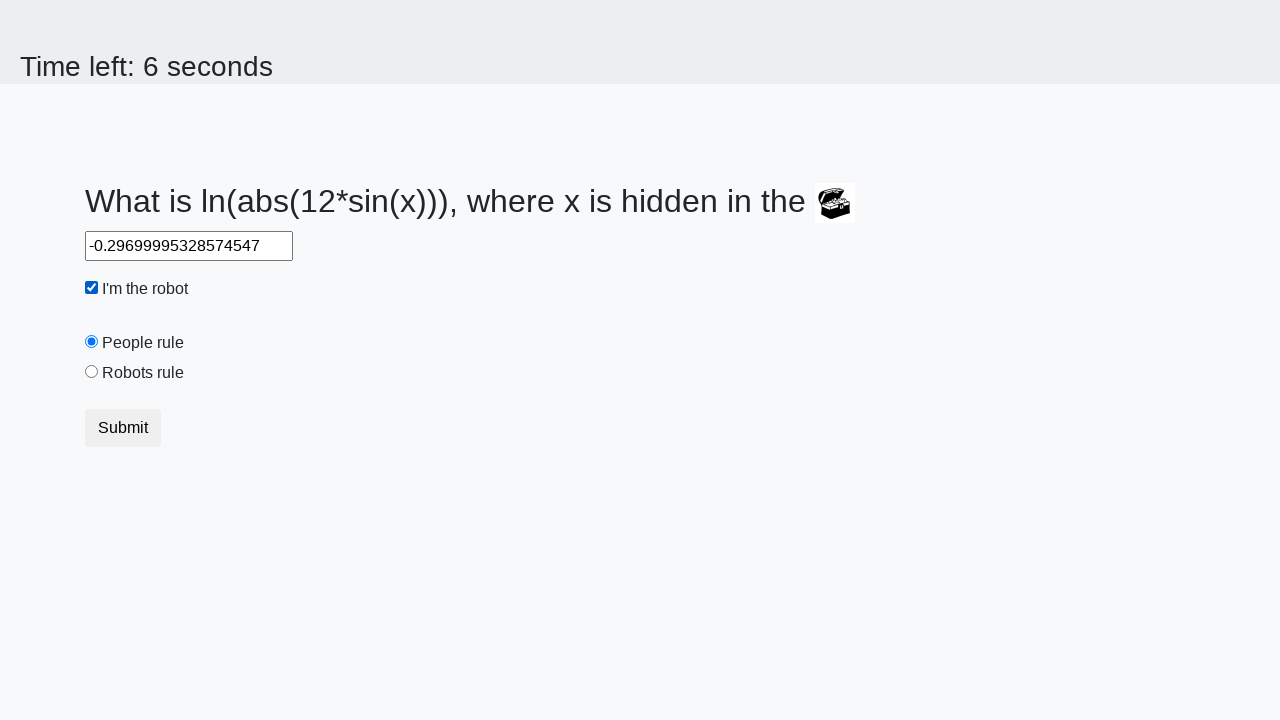

Clicked the robots rule radio button at (92, 372) on #robotsRule
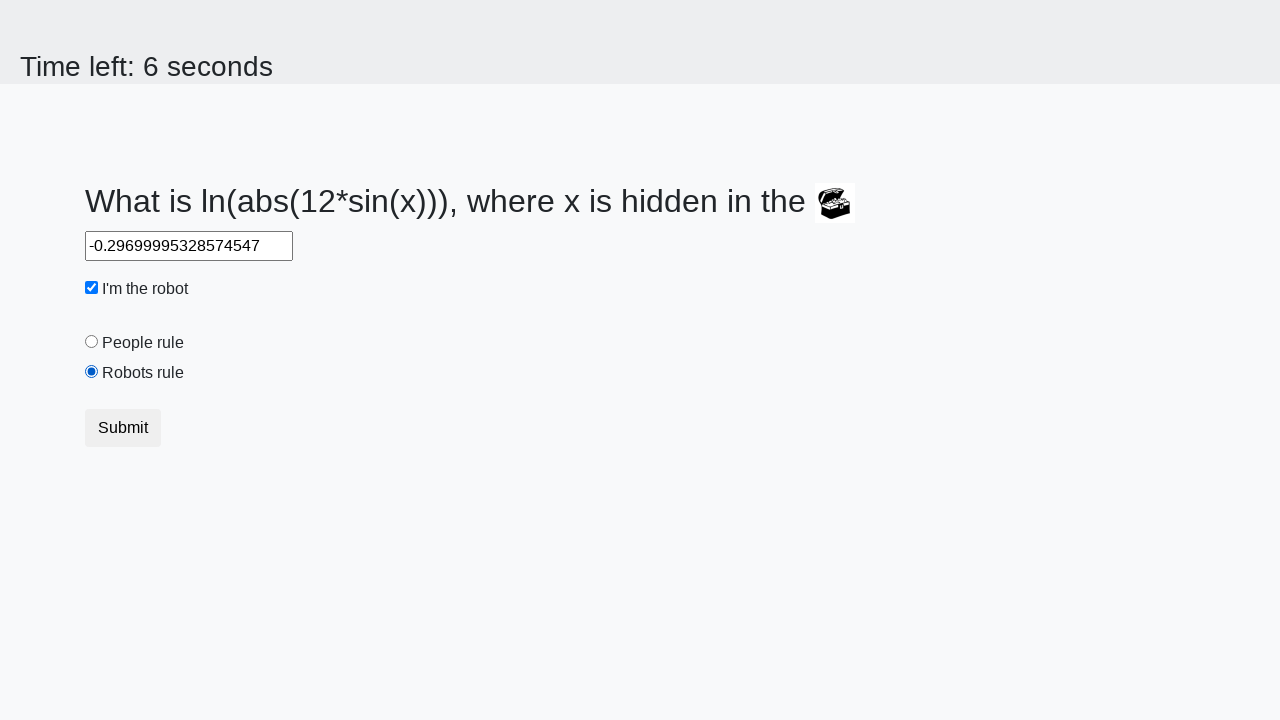

Clicked the submit button to submit the form at (123, 428) on button.btn
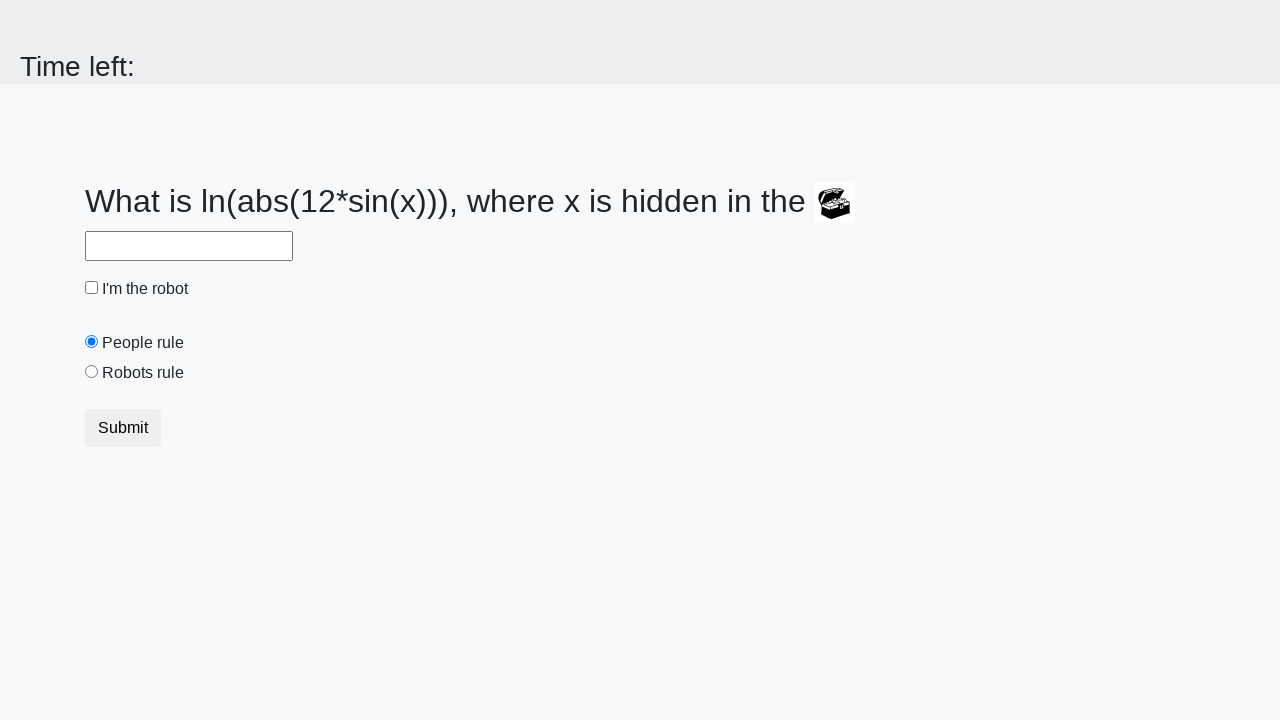

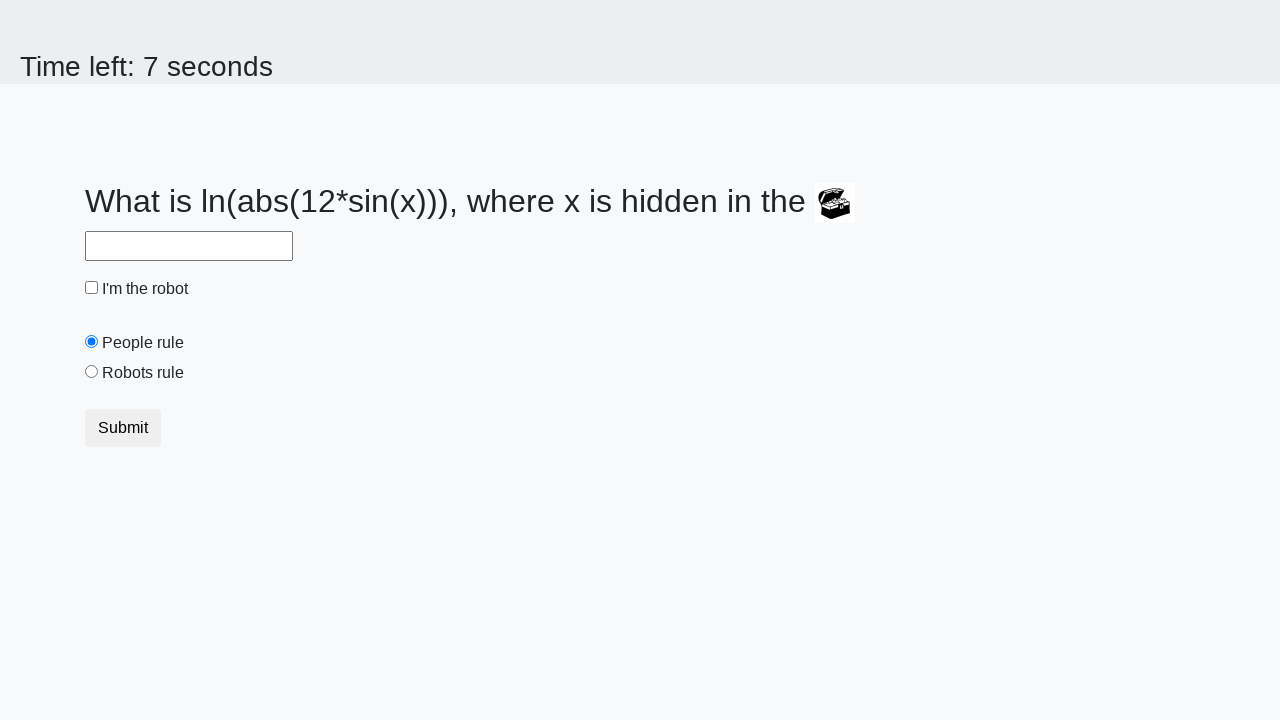